Tests navigation through the DemoQA website menu to access the Frames section, then verifies content inside an iframe by locating an element within frame1.

Starting URL: https://demoqa.com/

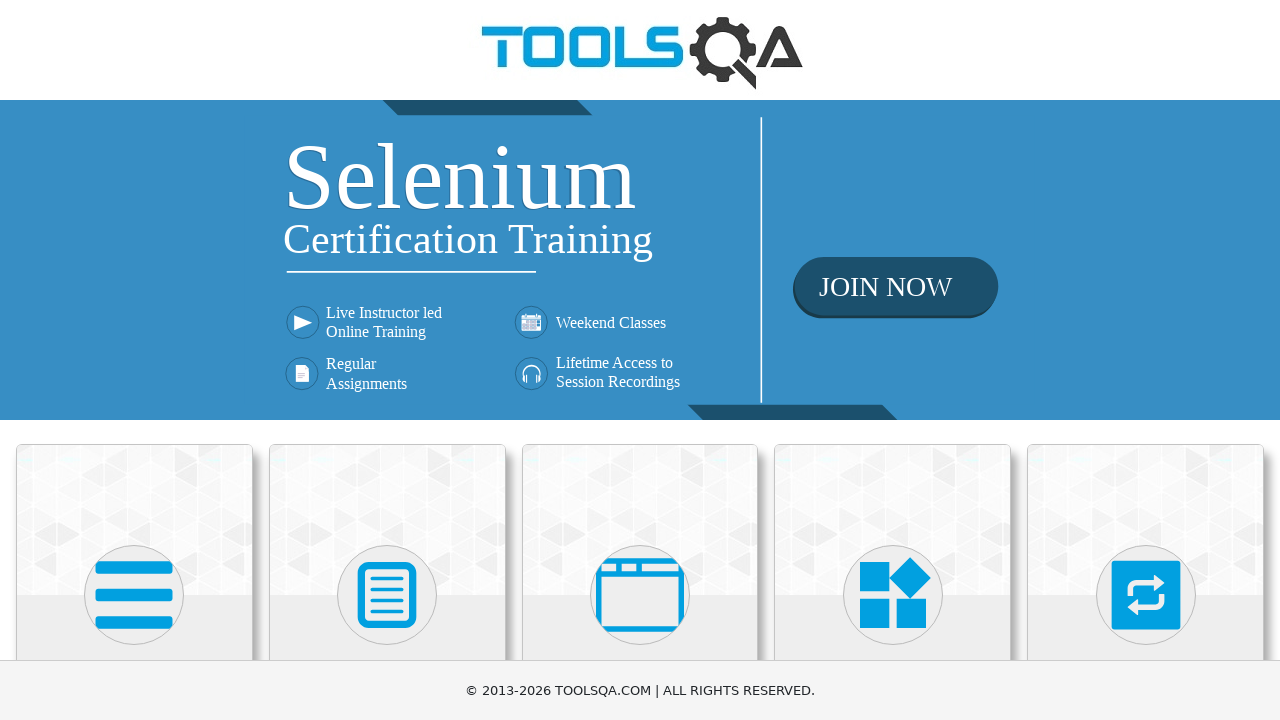

Clicked on 'Elements' menu item at (134, 360) on text=Elements
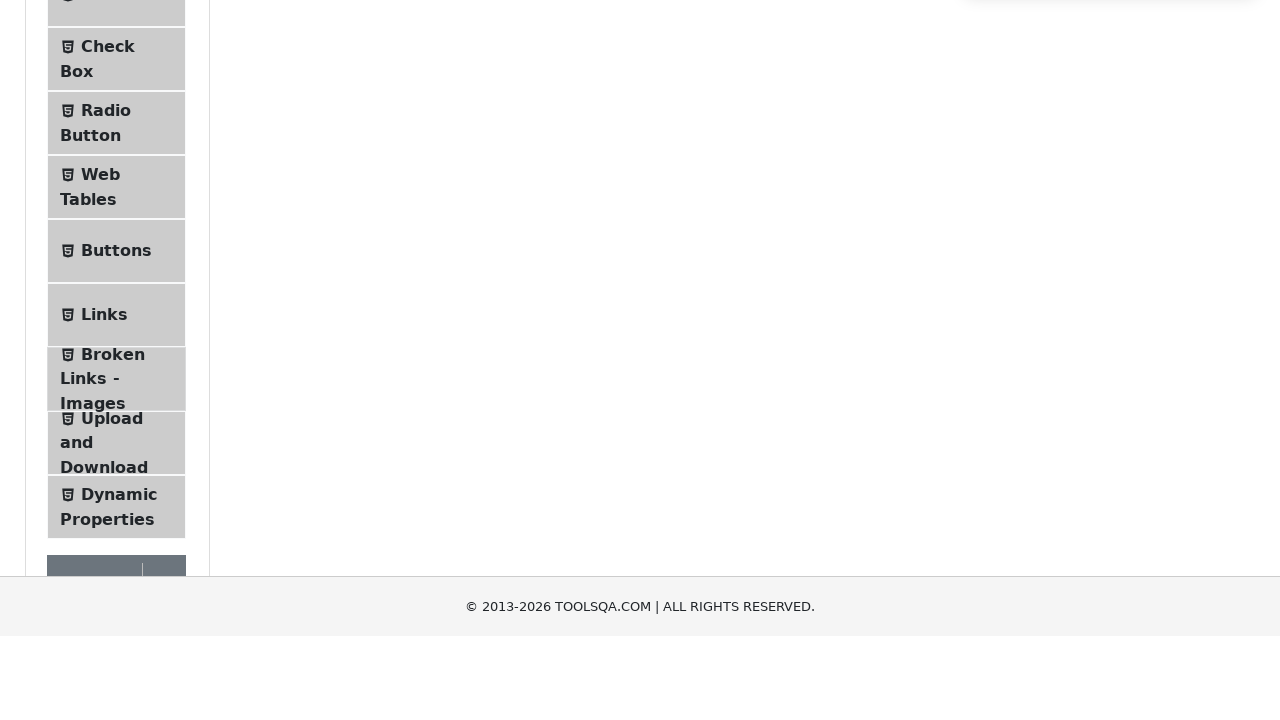

Clicked on 'Alerts, Frame & Windows' menu item at (107, 360) on text=Alerts, Frame & Windows
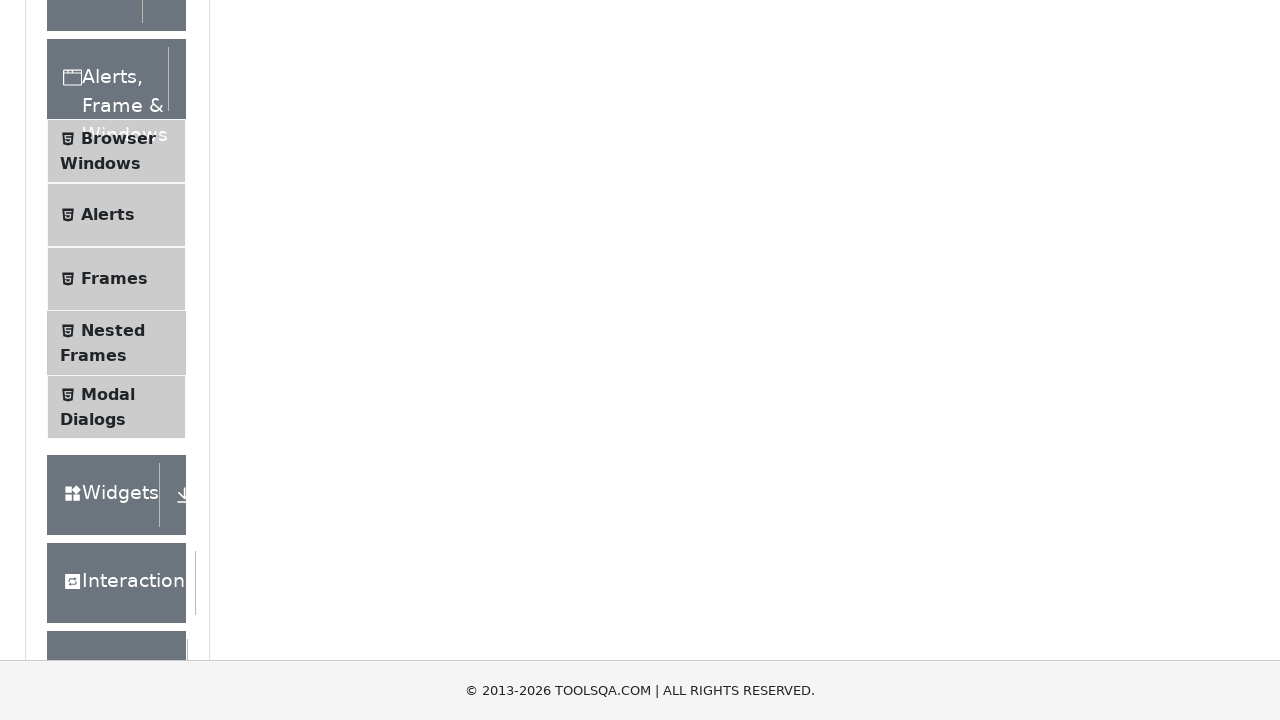

Clicked on 'Frames' submenu item at (114, 279) on text=Frames
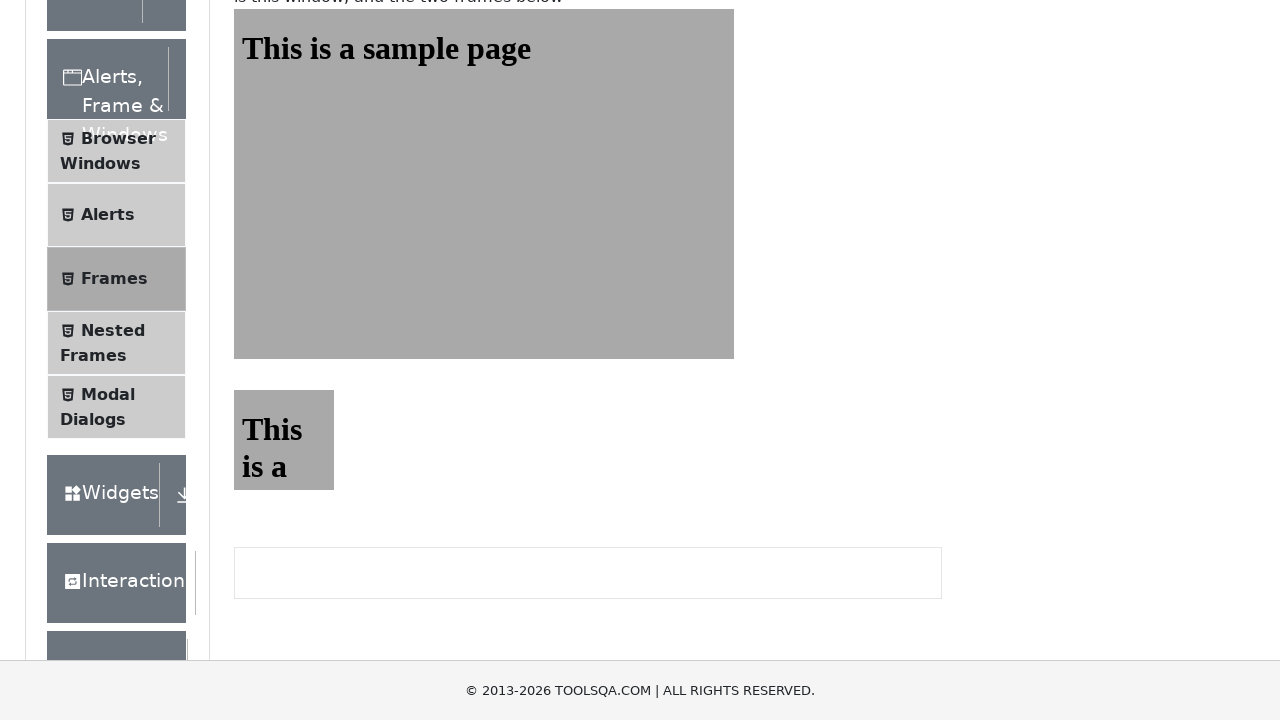

Retrieved text content from #sampleHeading element inside frame1
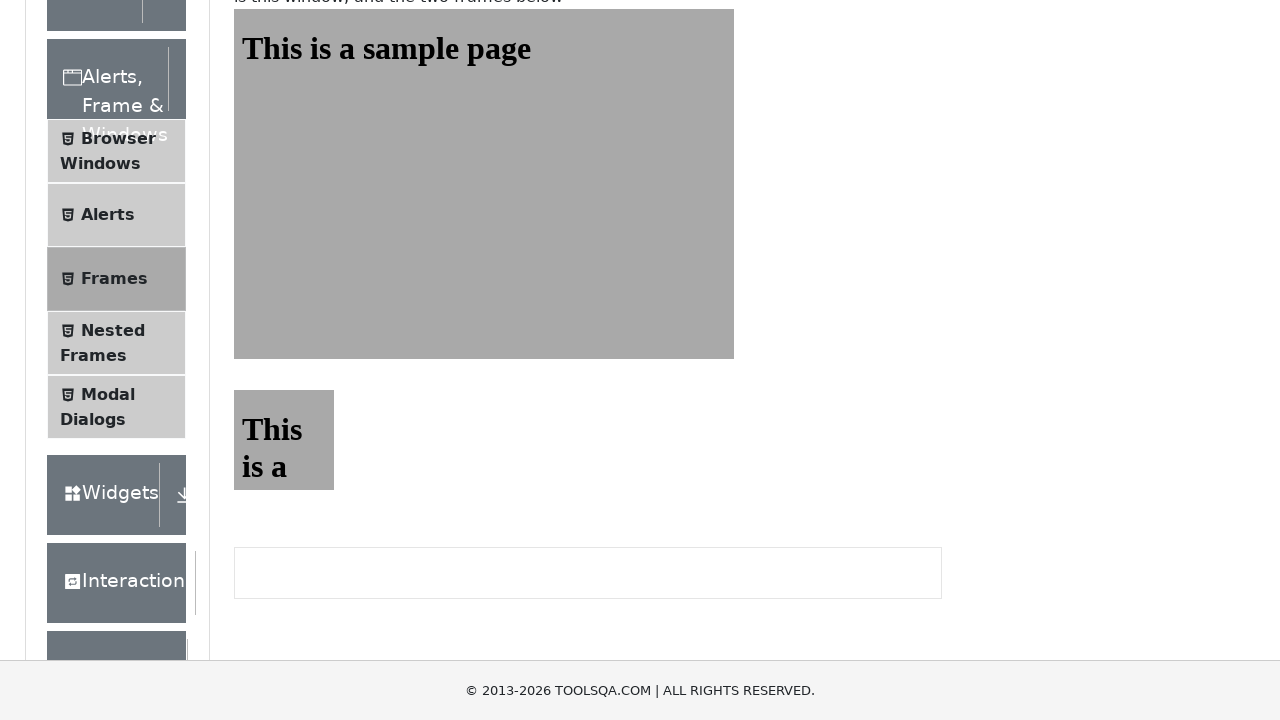

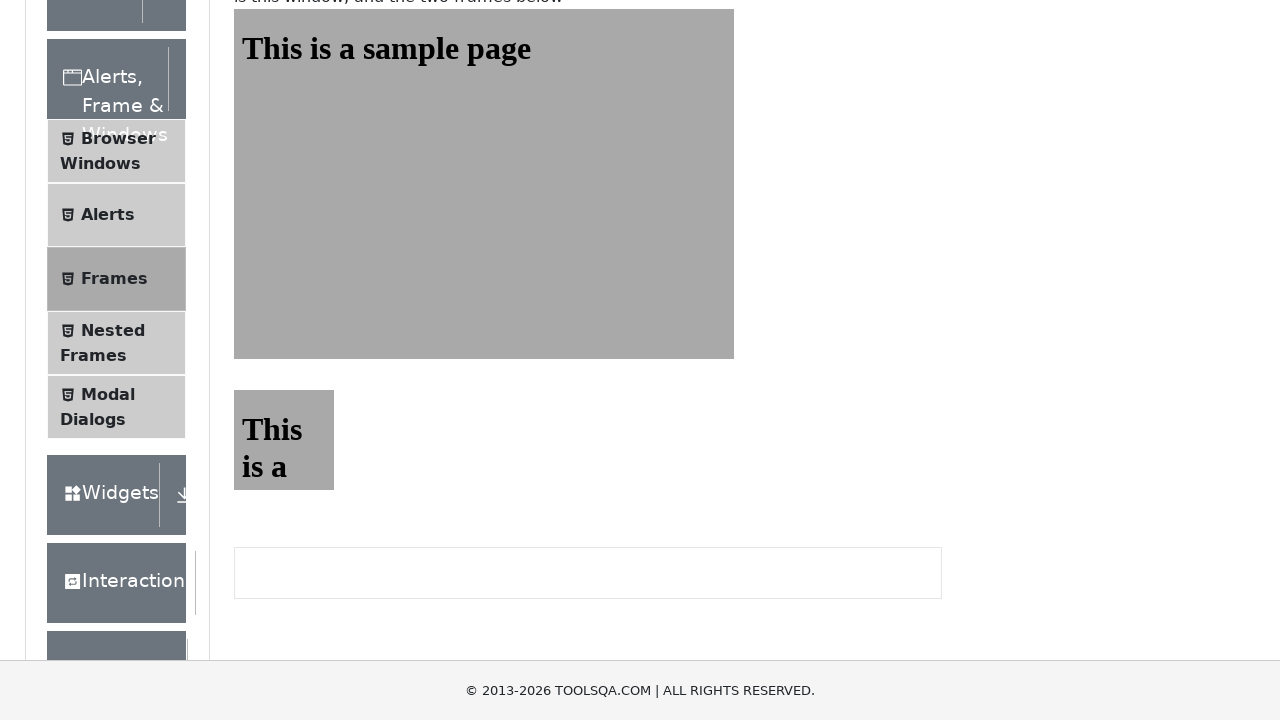